Tests interaction with basic form controls including radio buttons, checkboxes, a register button, and a navigation link on a tutorial page

Starting URL: https://www.hyrtutorials.com/p/basic-controls.html

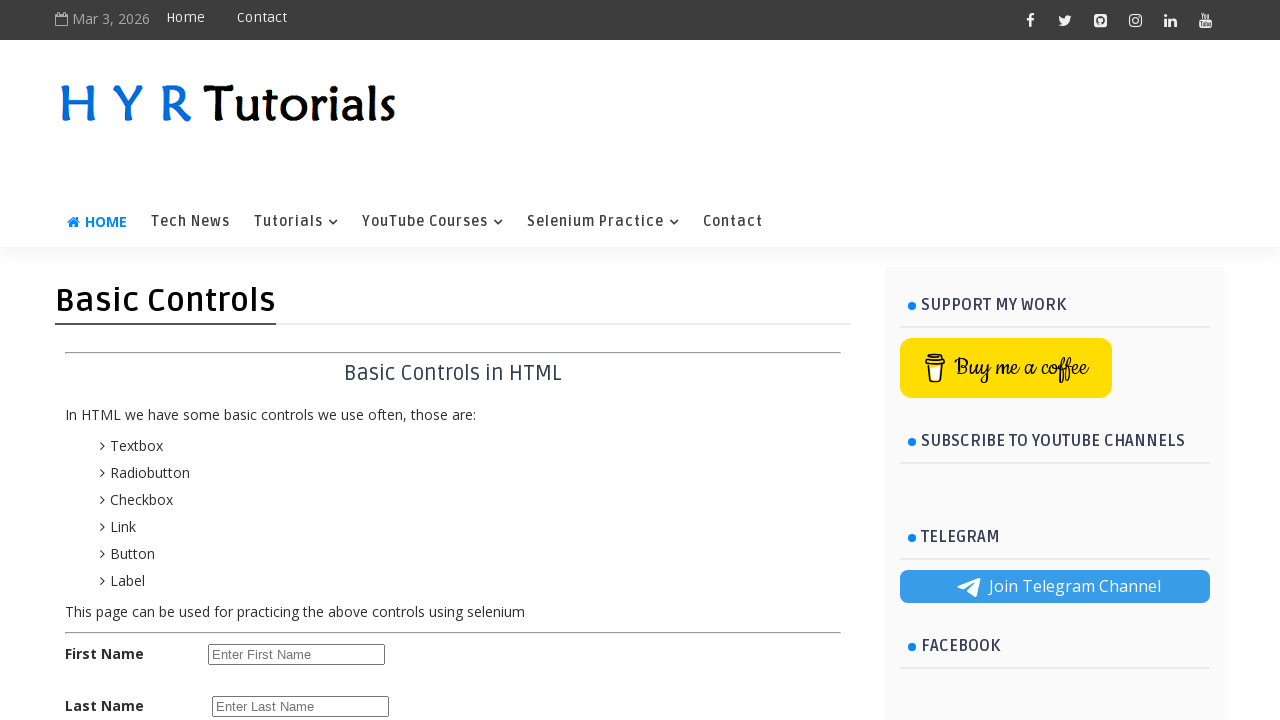

Clicked female radio button at (286, 426) on #femalerb
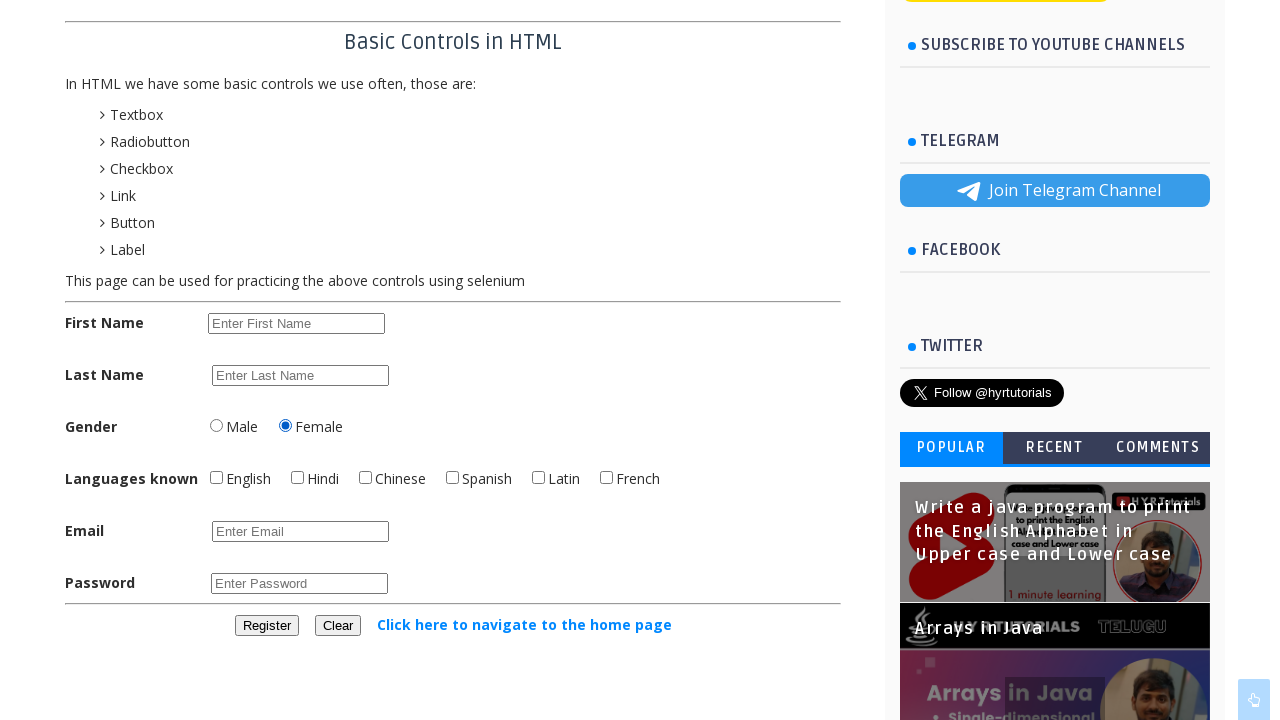

Checked English checkbox at (216, 478) on #englishchbx
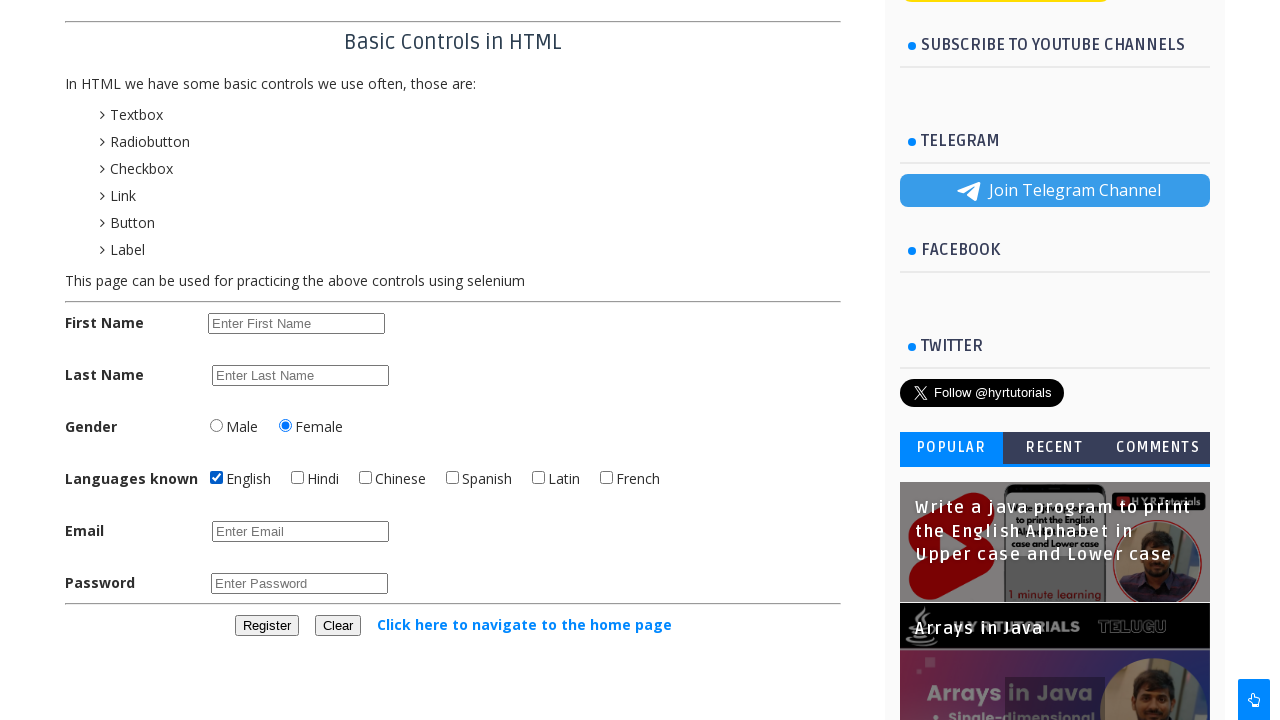

Checked Hindi checkbox at (298, 478) on #hindichbx
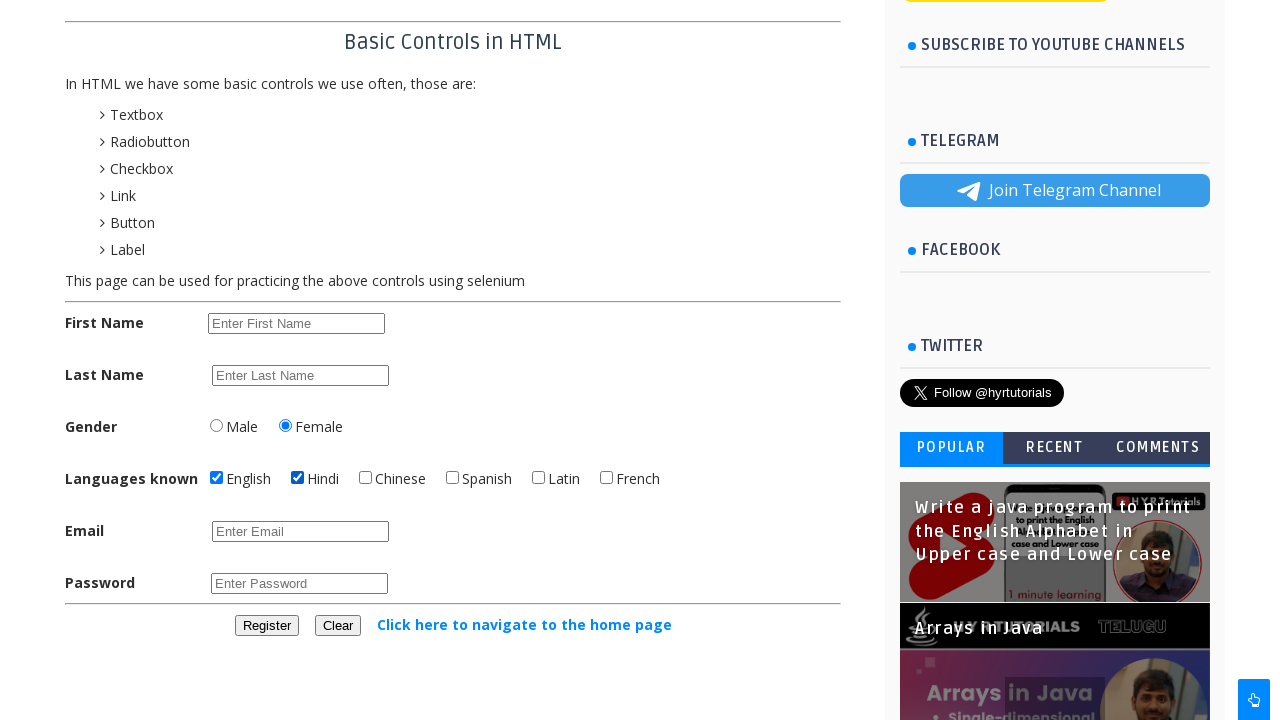

Unchecked Hindi checkbox at (298, 478) on #hindichbx
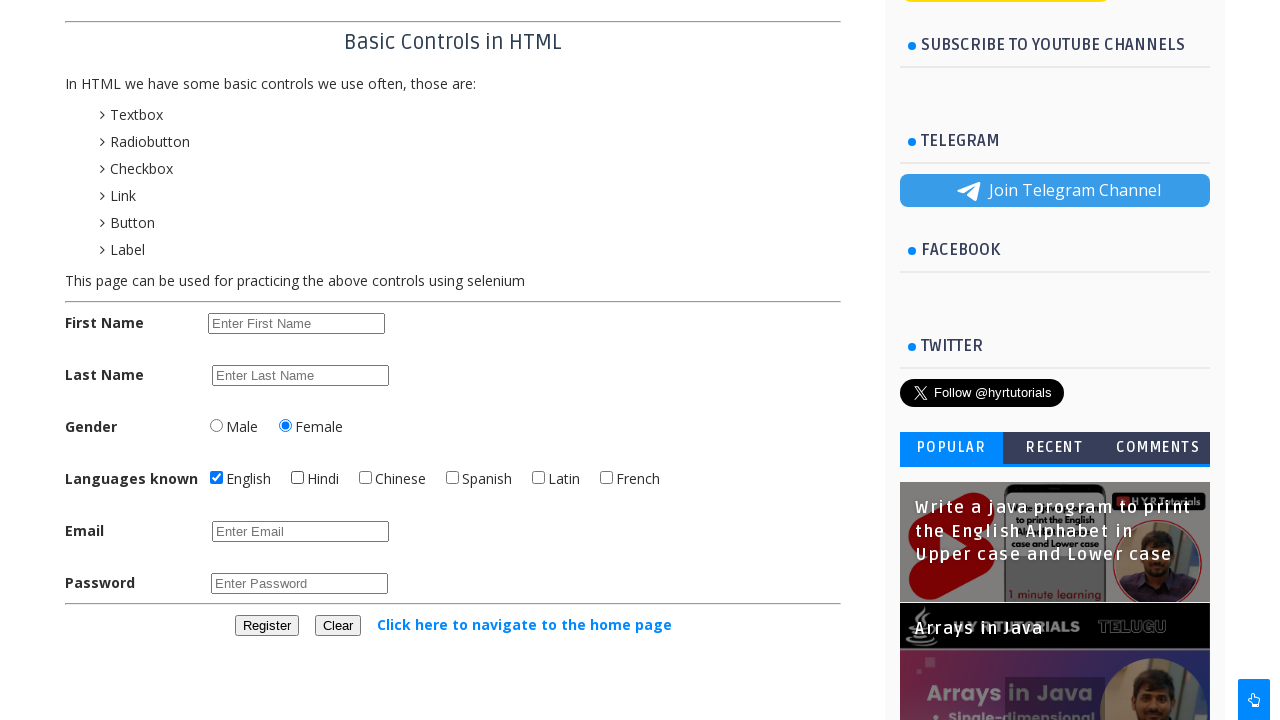

Clicked register button at (266, 626) on #registerbtn
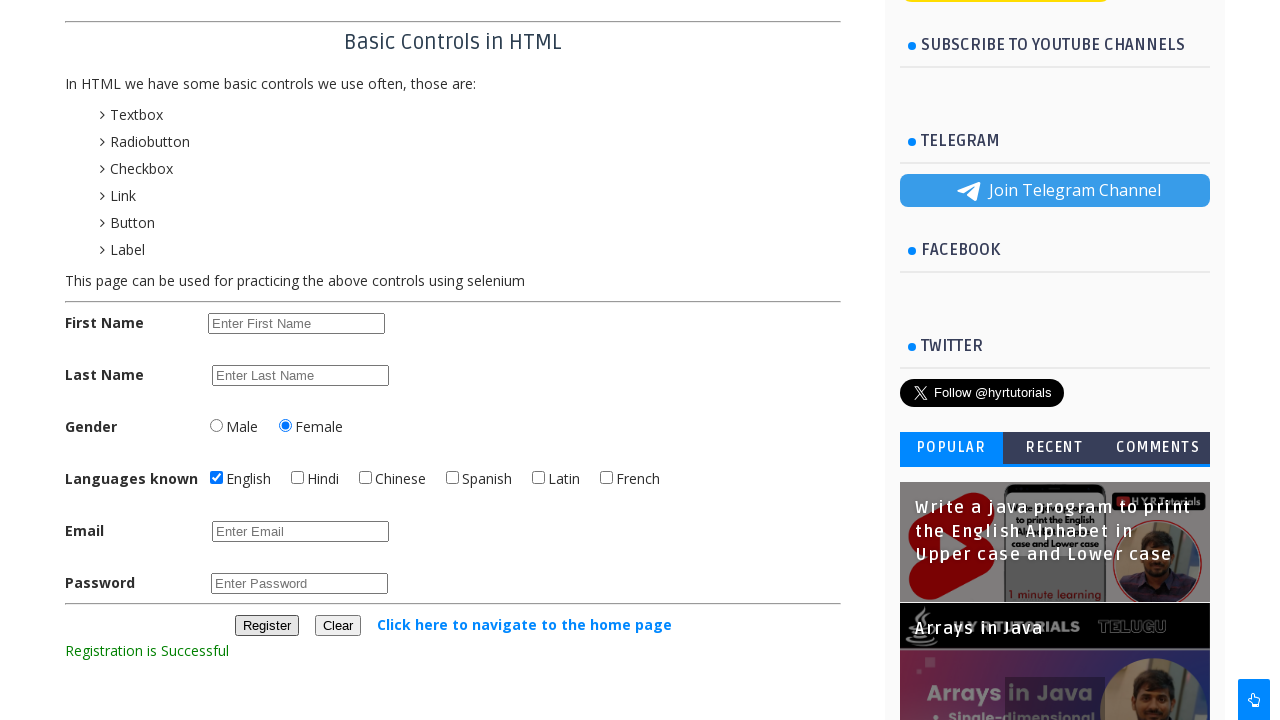

Registration confirmation message appeared
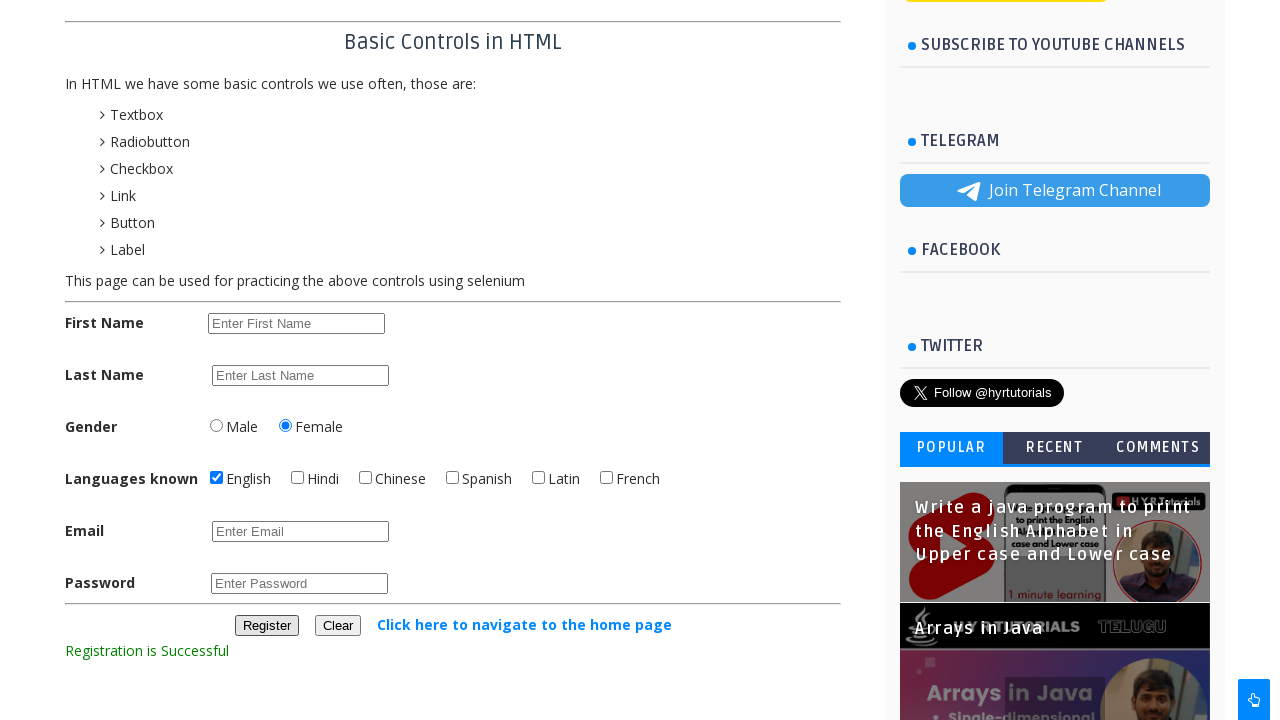

Clicked link to navigate to home page at (524, 624) on text=Click here to navigate to the home page
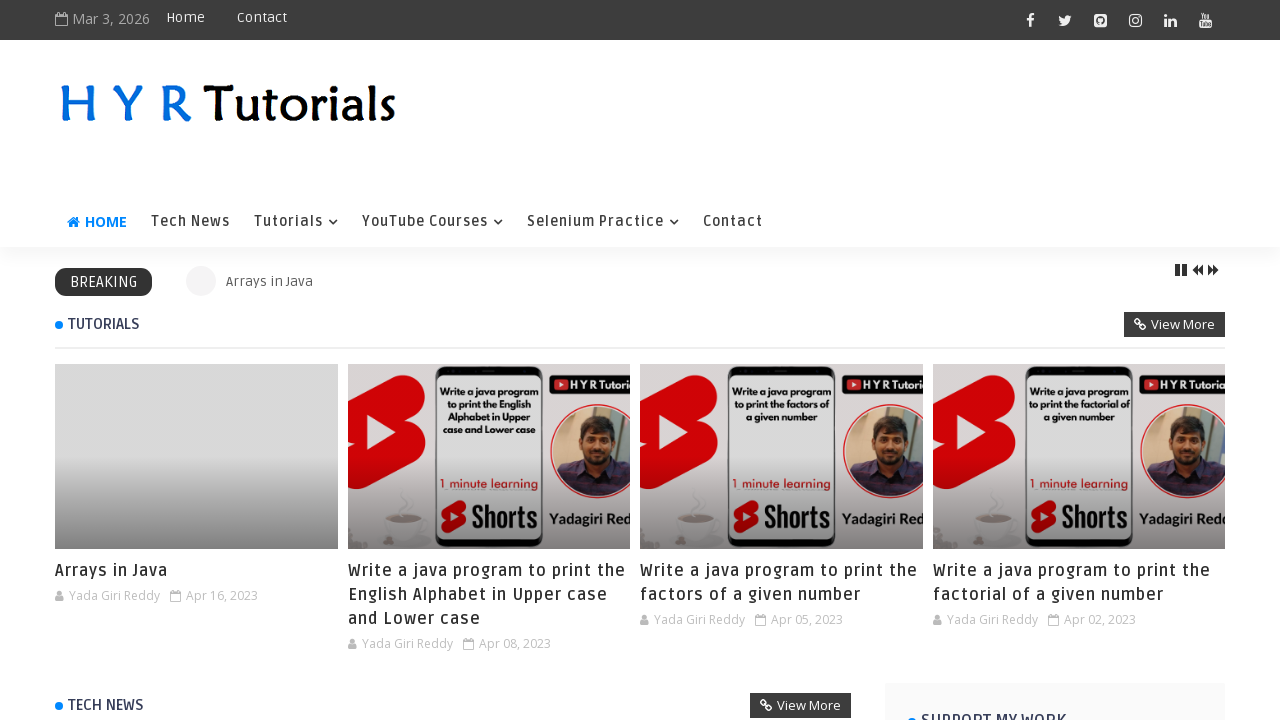

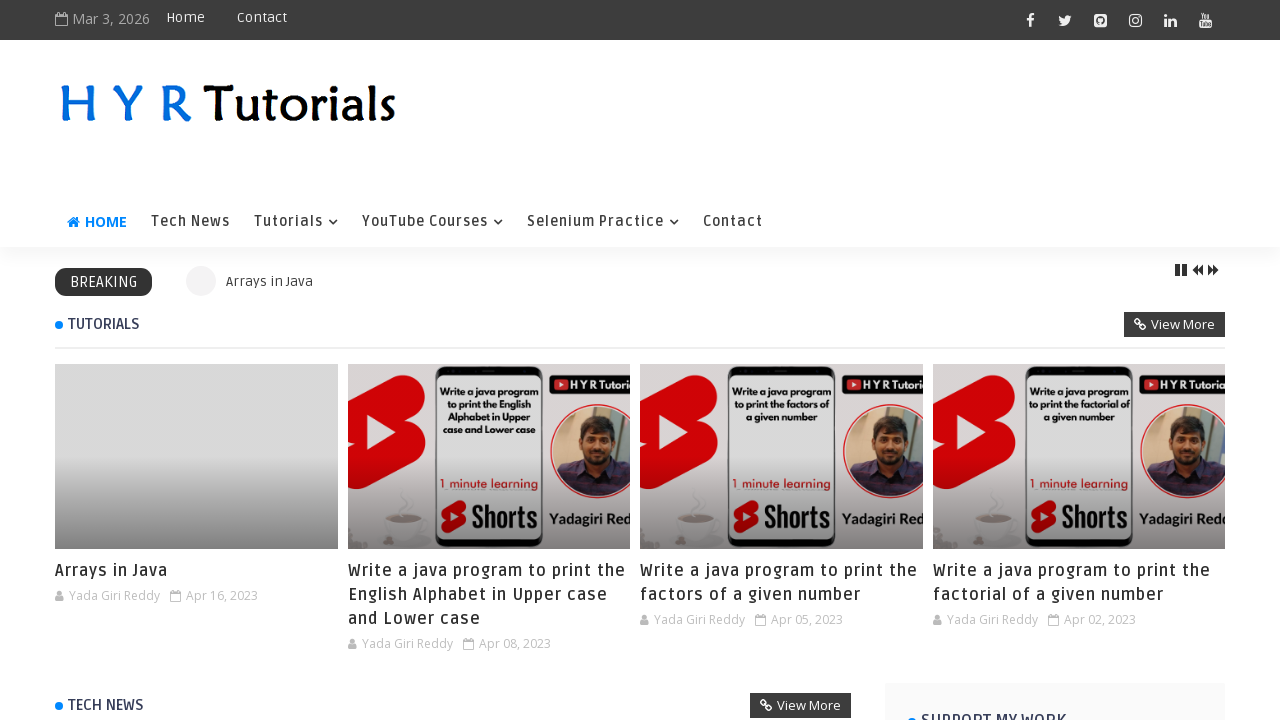